Scrolls to the News section on Selenium documentation page using scrollIntoView

Starting URL: https://www.selenium.dev/

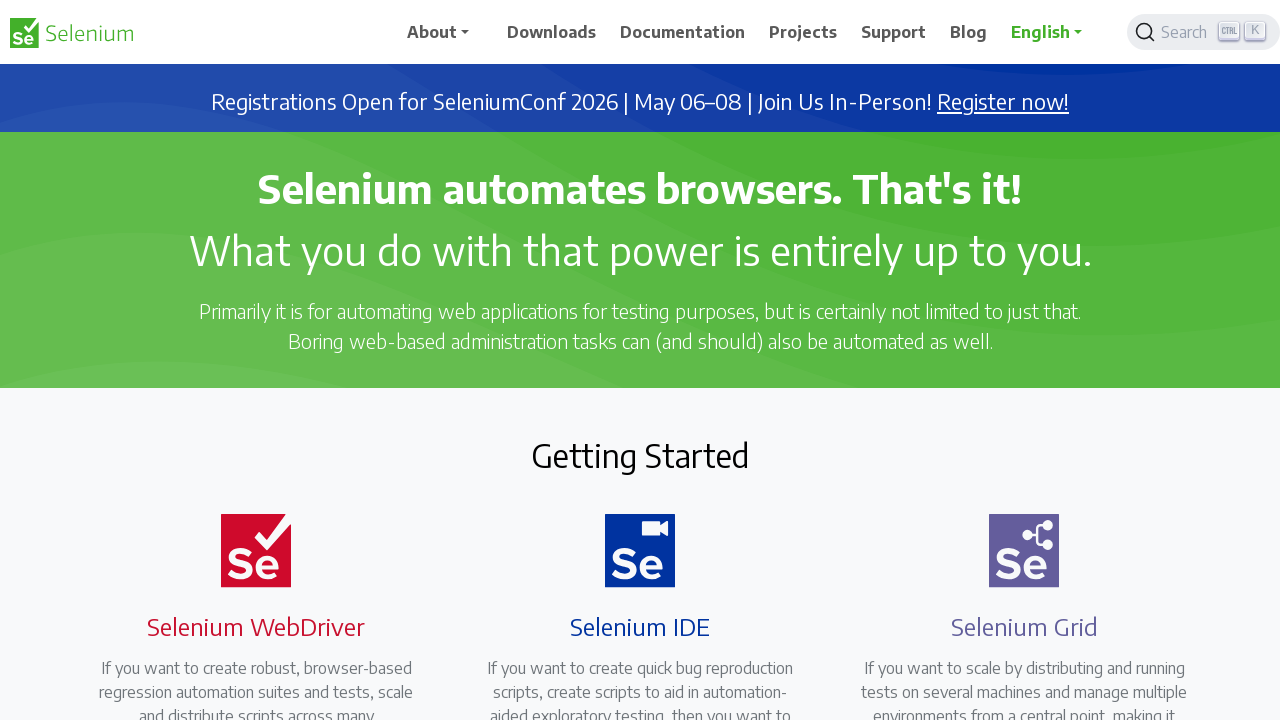

Located the News section heading element
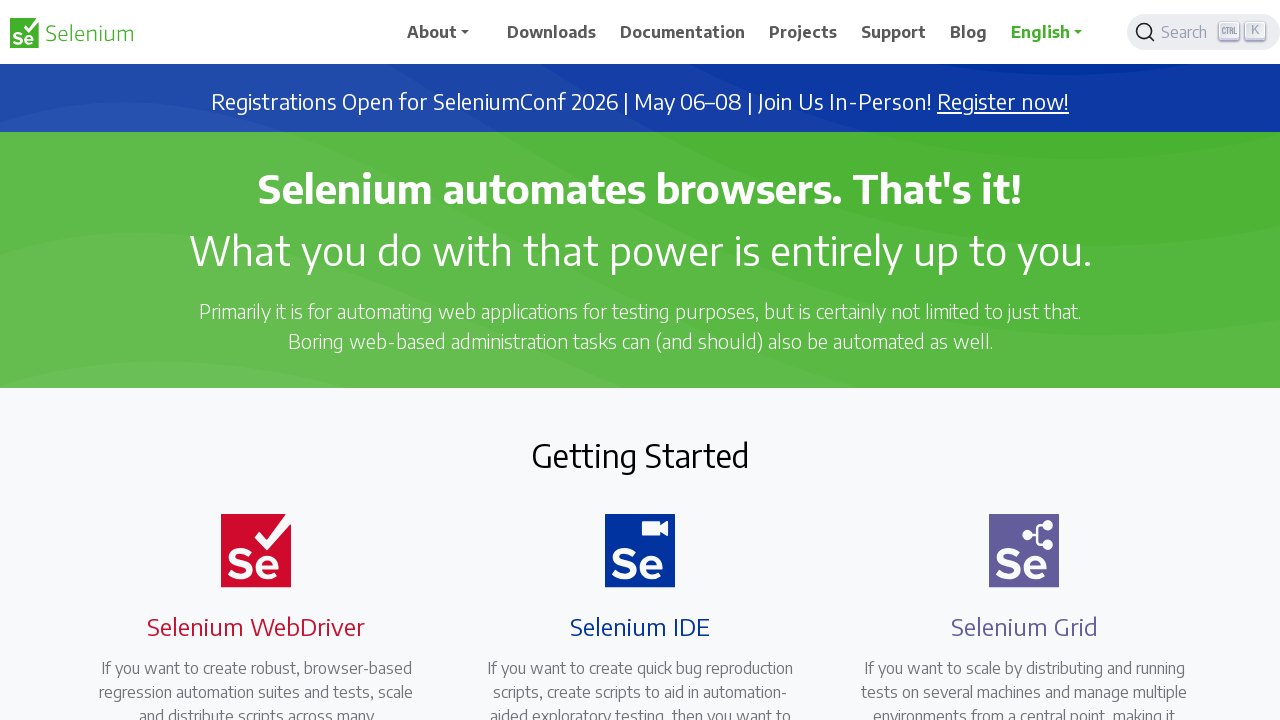

Scrolled News section into view using scrollIntoView
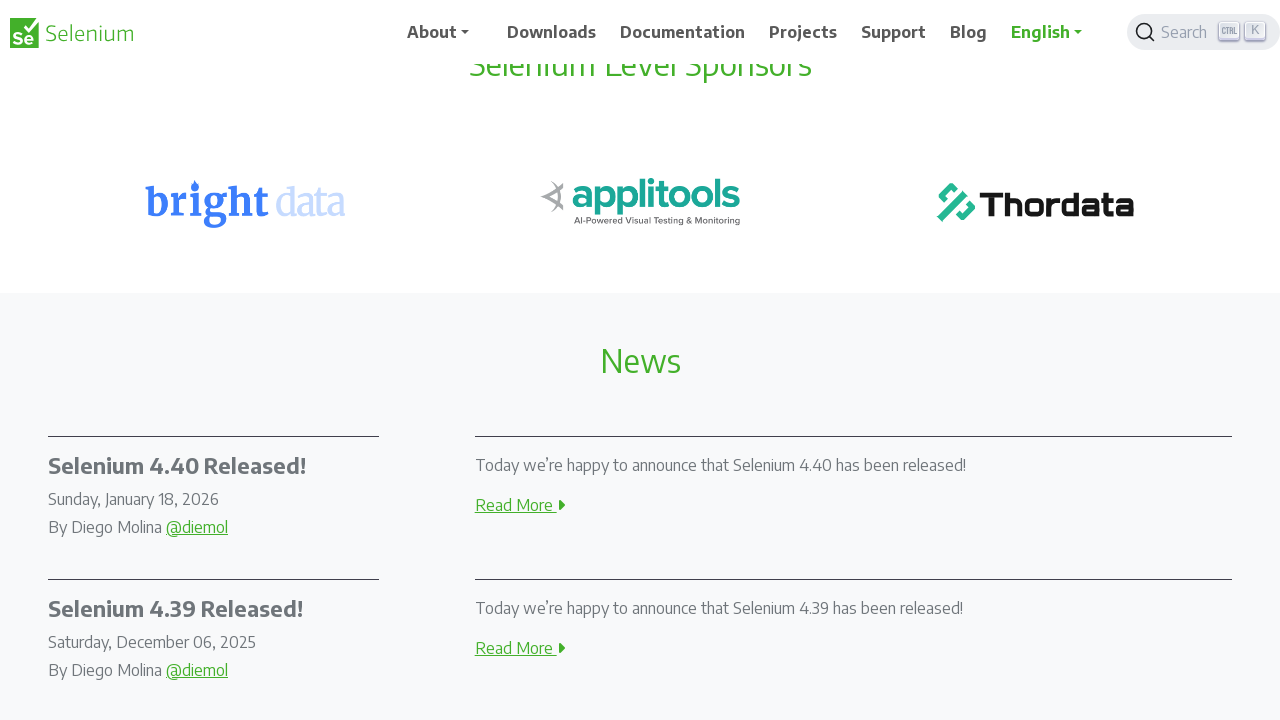

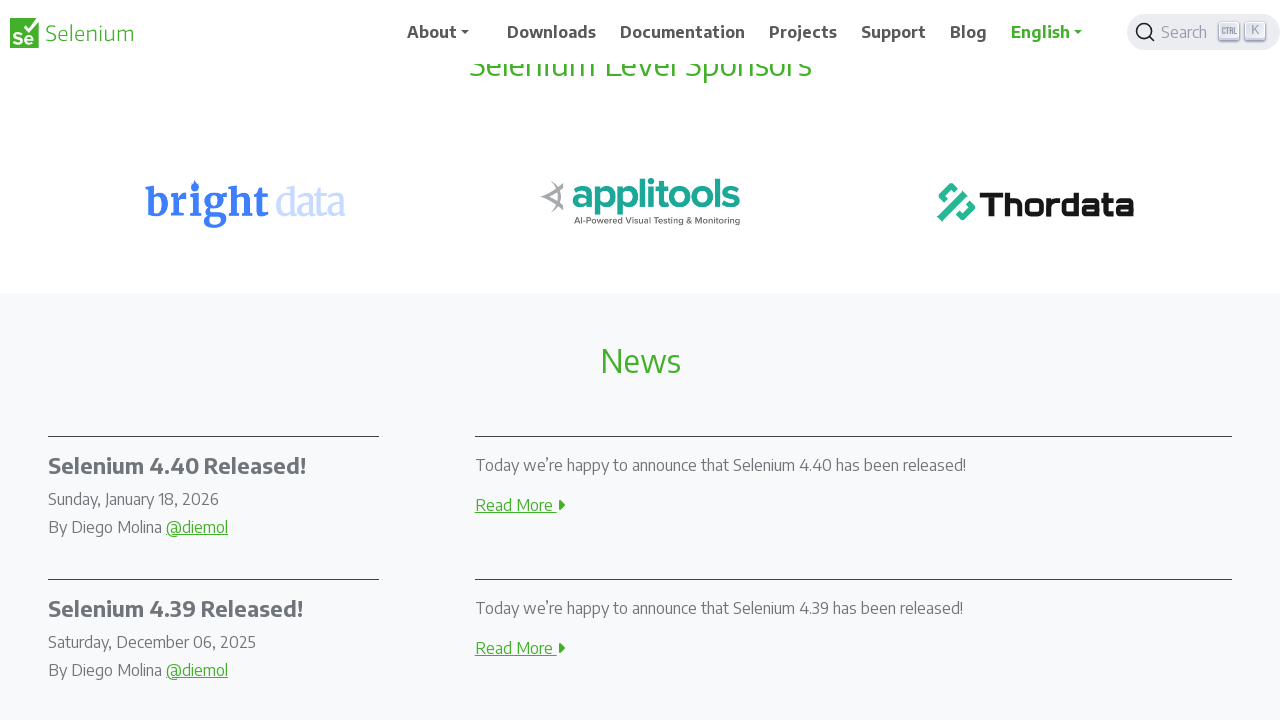